Tests mouse hover functionality by hovering over the Products menu button on BrowserStack website

Starting URL: https://www.browserstack.com/

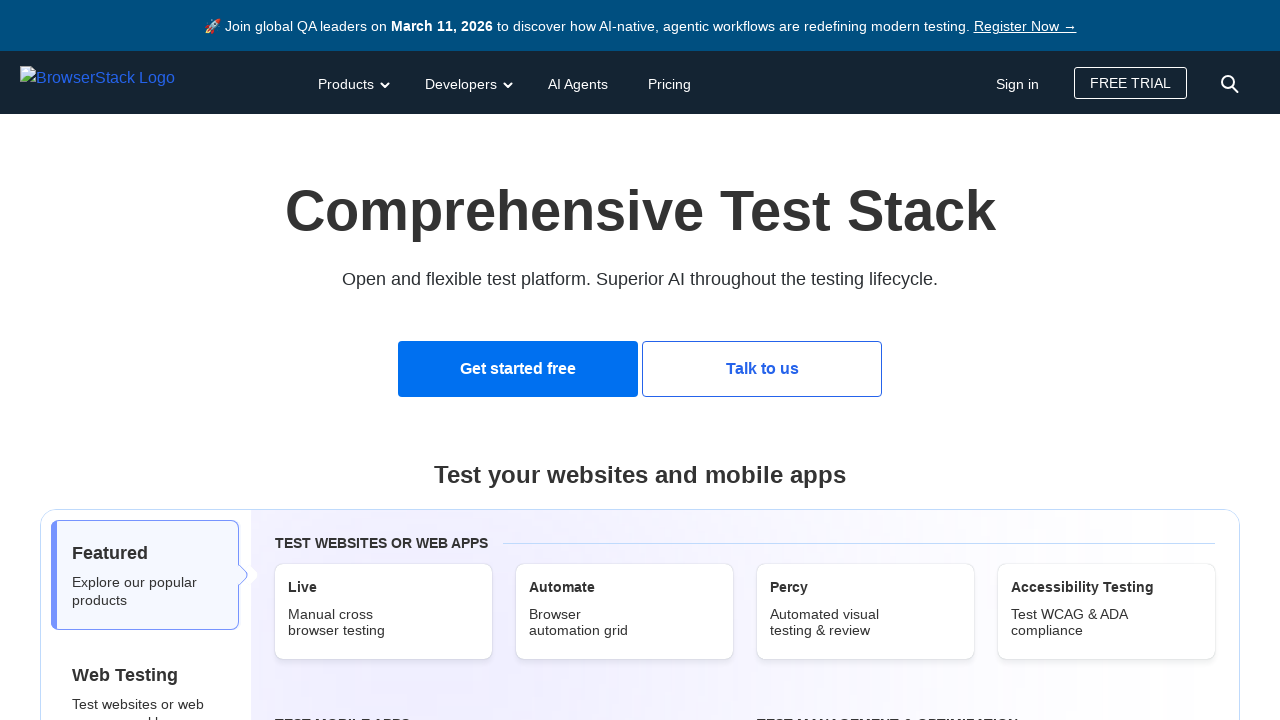

Located Products button with aria-label selector
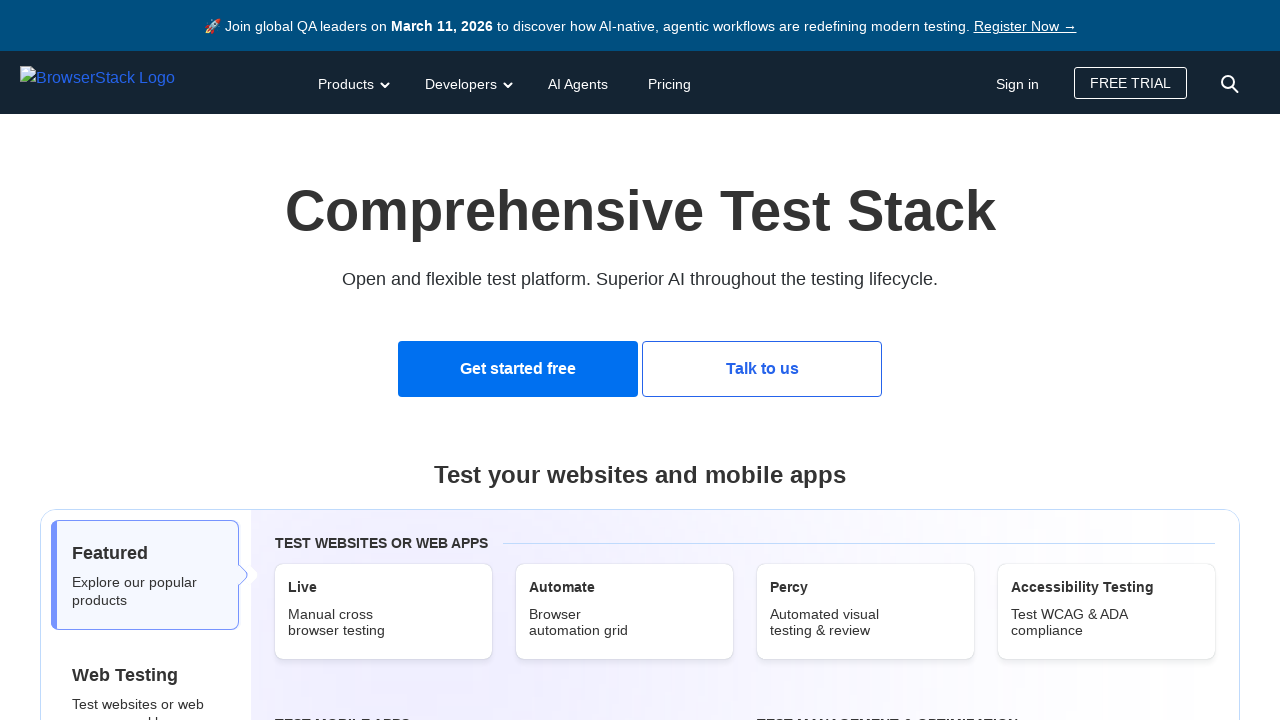

Hovered over Products menu button on BrowserStack website at (352, 82) on button[aria-label='Products']
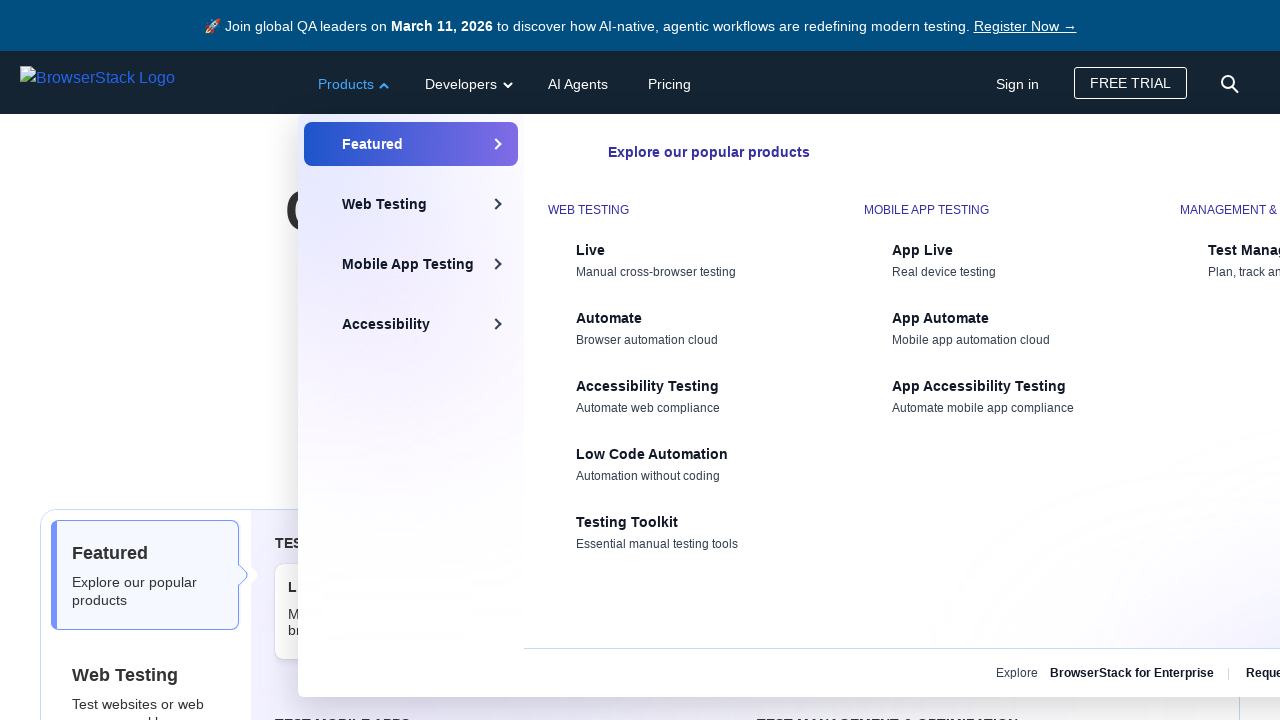

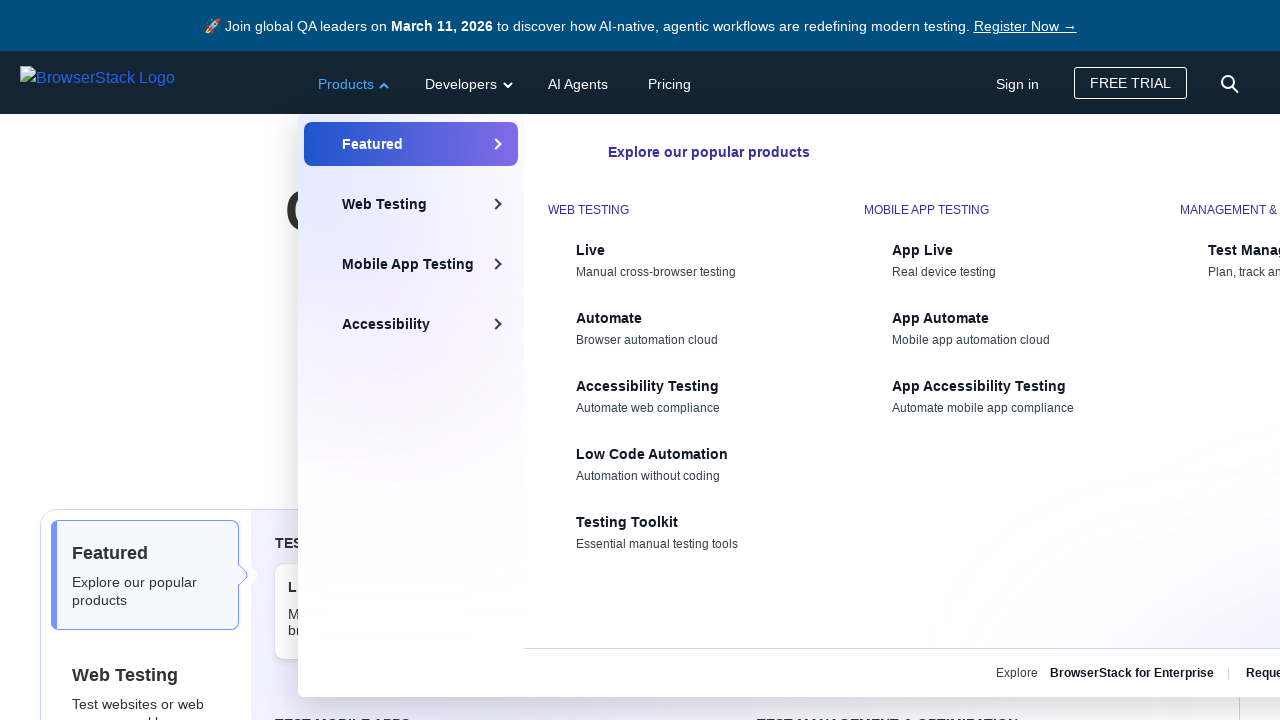